Tests navigation to the Job Dashboard page by clicking a menu item and verifying the page title

Starting URL: https://alchemy.hguy.co/jobs

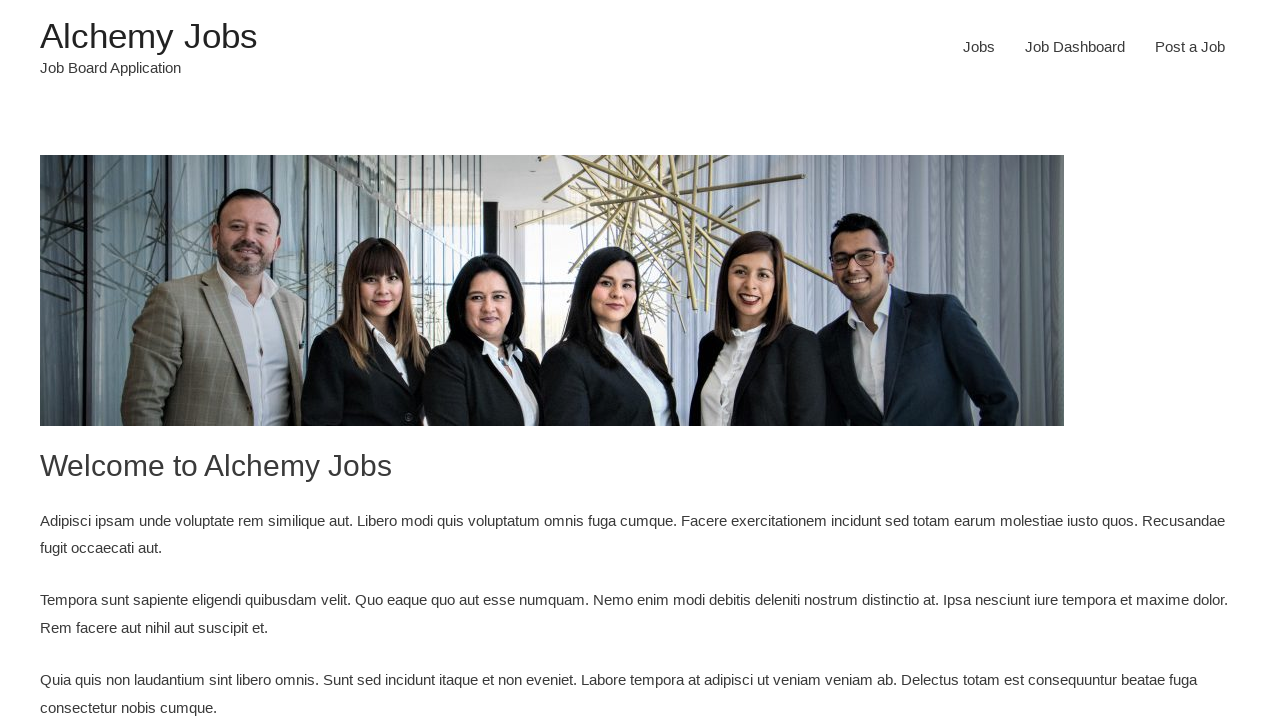

Clicked menu item to navigate to jobs page at (1075, 47) on xpath=//li[@id='menu-item-24']/following::a
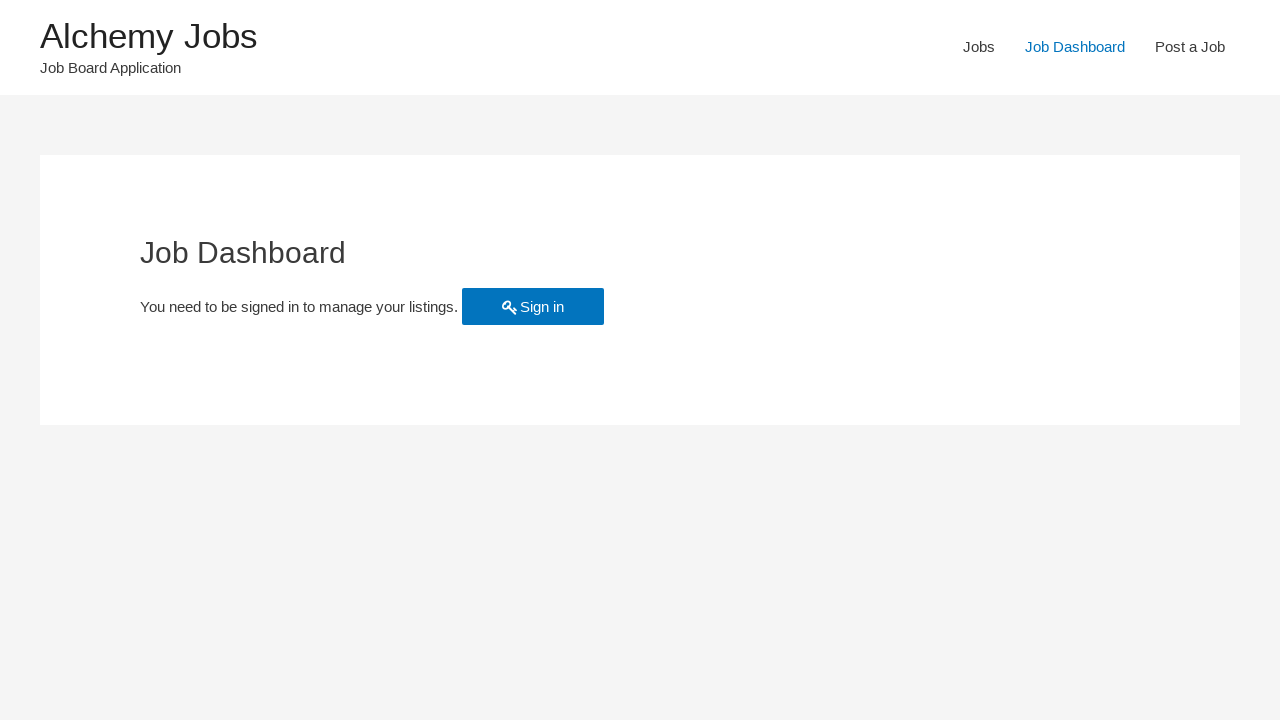

Waited for page to load (domcontentloaded state)
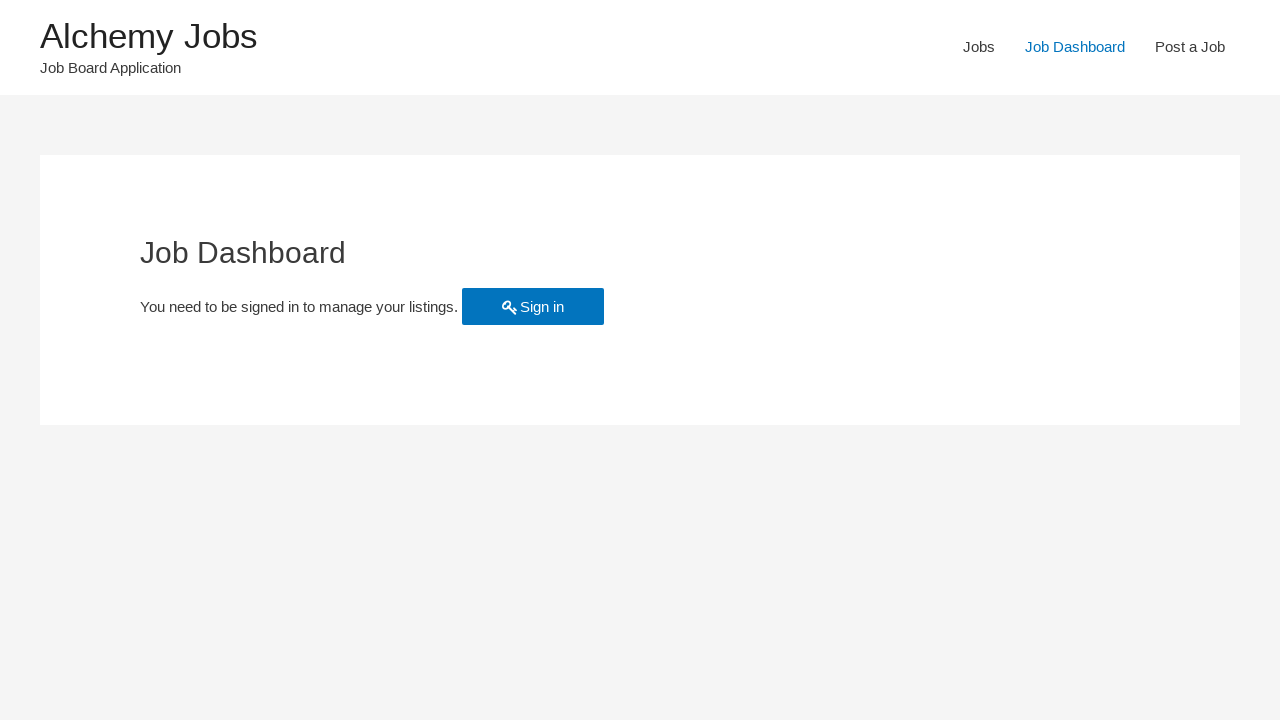

Verified page title is 'Job Dashboard – Alchemy Jobs'
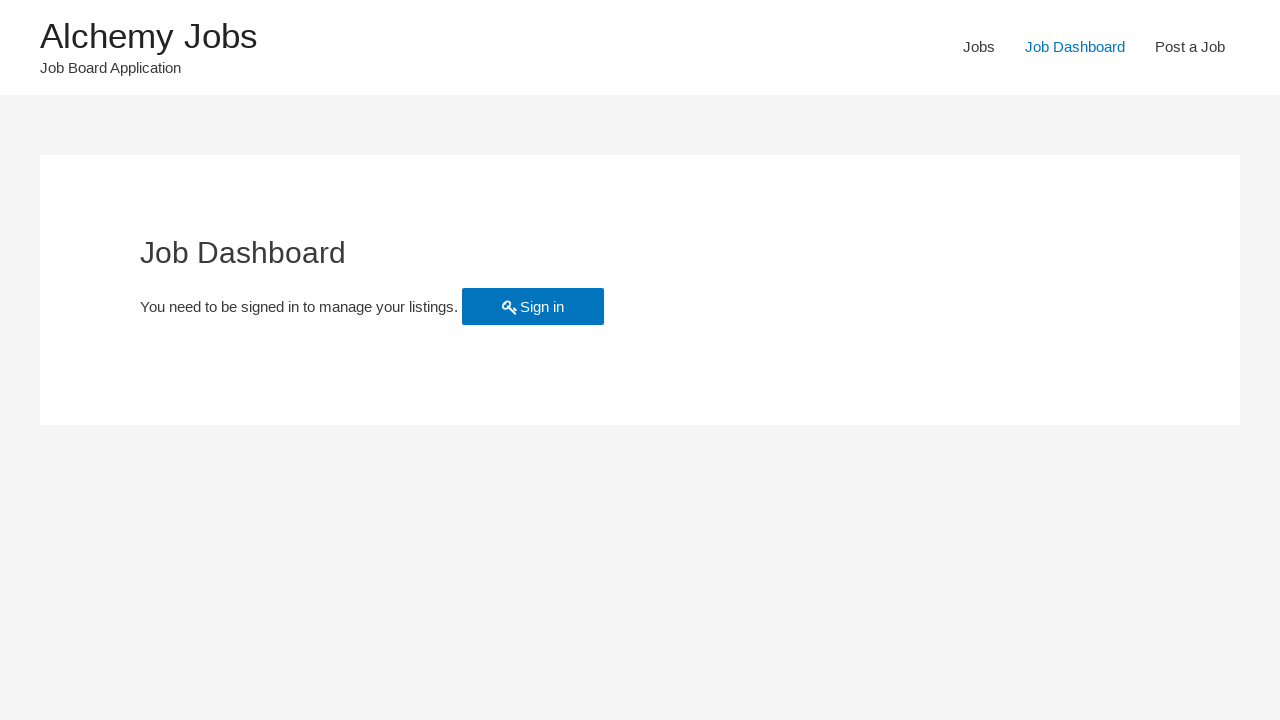

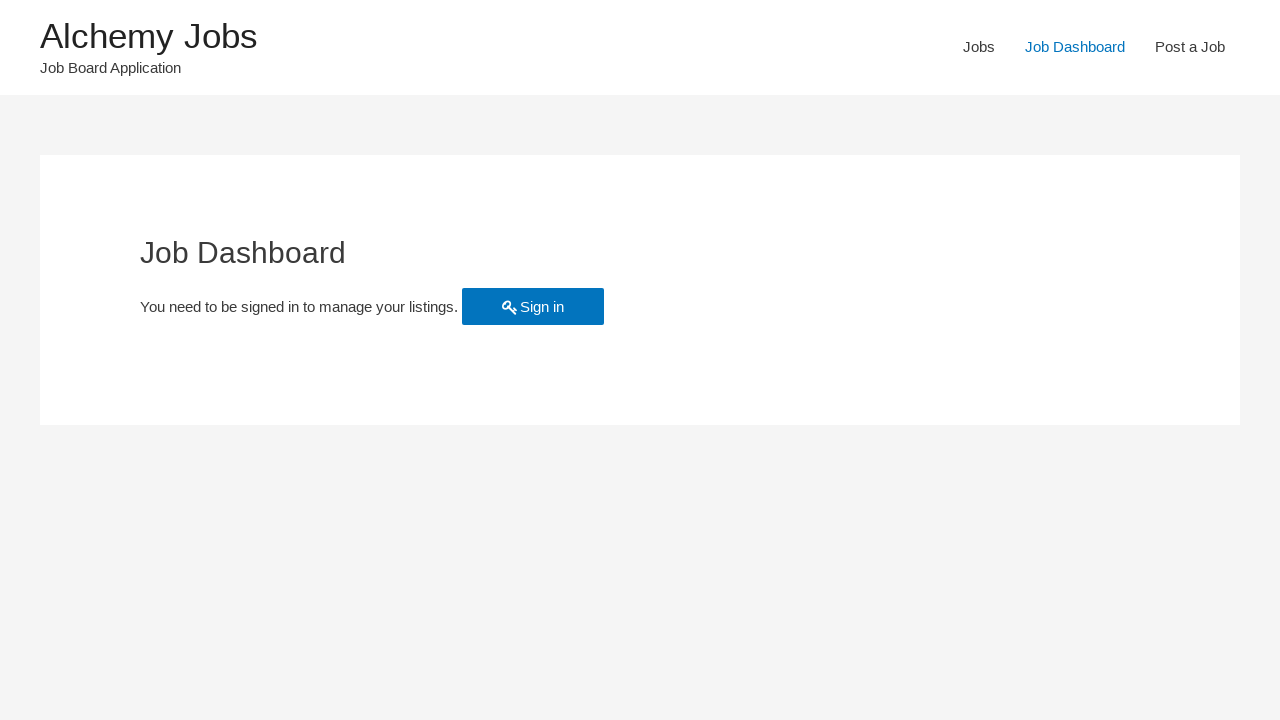